Tests table sorting functionality by clicking the first column header and verifying that the table data becomes sorted alphabetically.

Starting URL: https://rahulshettyacademy.com/seleniumPractise/#/offers

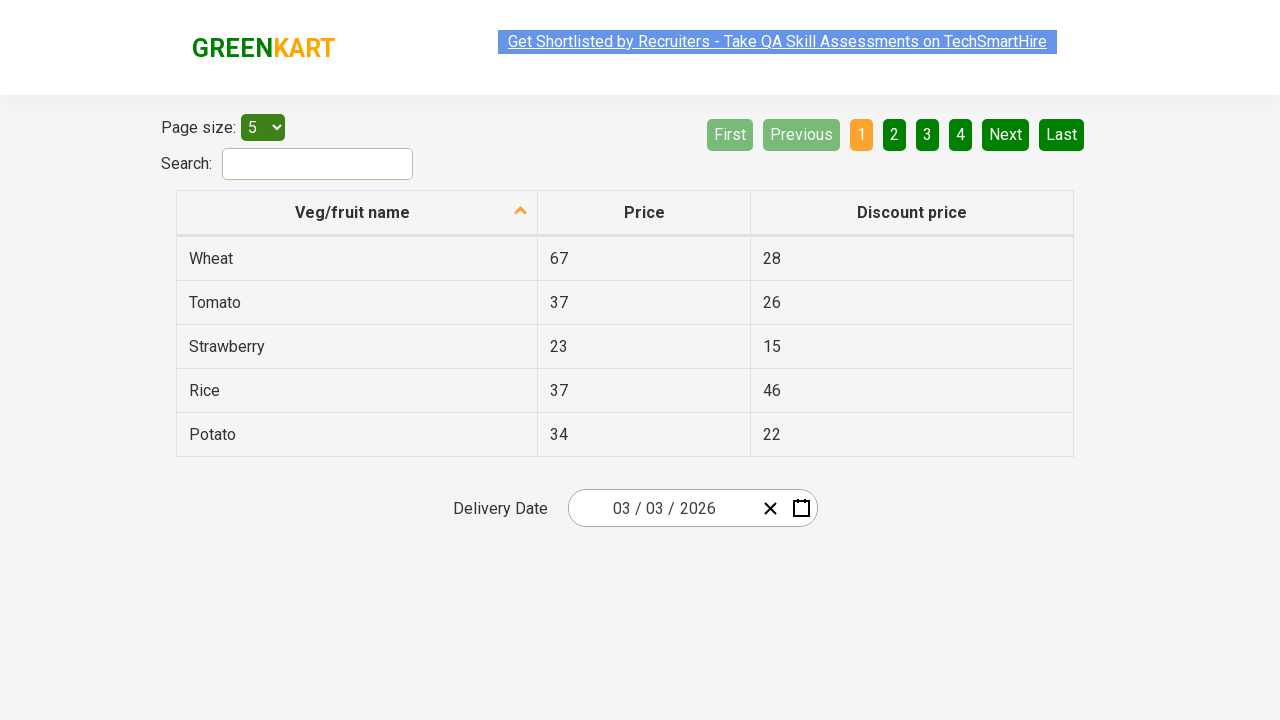

Waited for table to load - first column header found
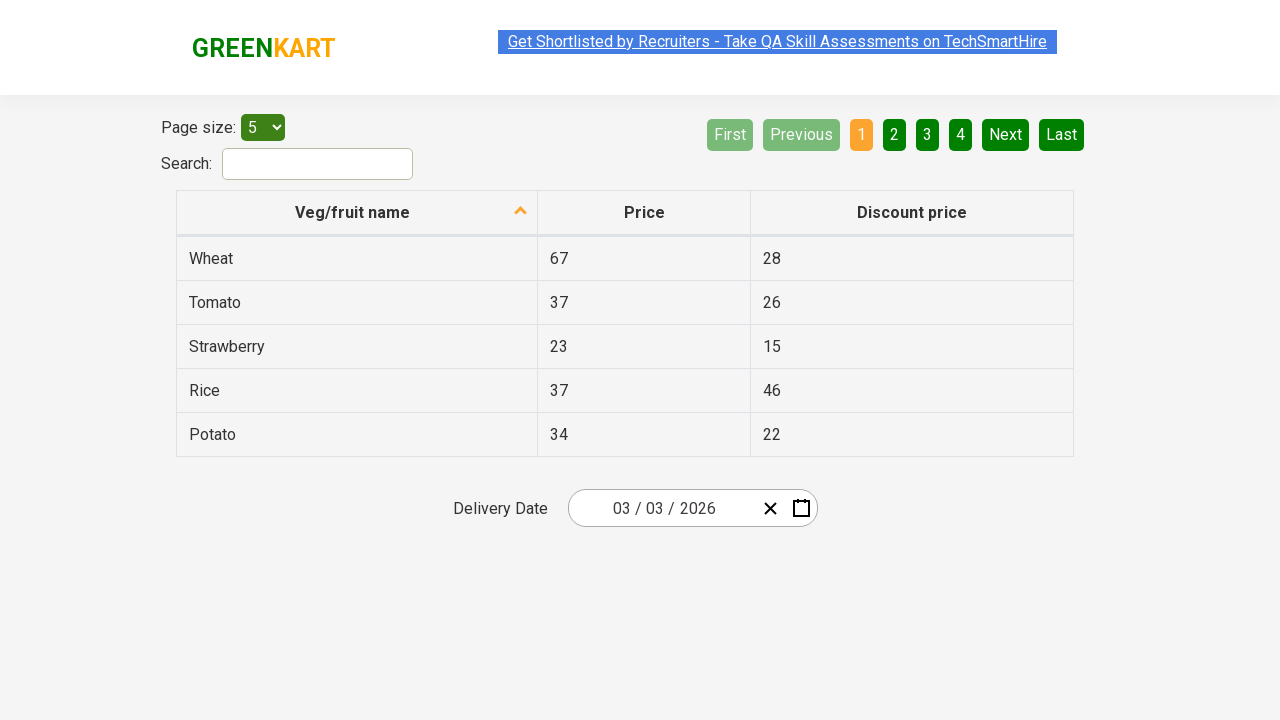

Clicked on first column header to sort table at (357, 213) on xpath=//tr/th[1]
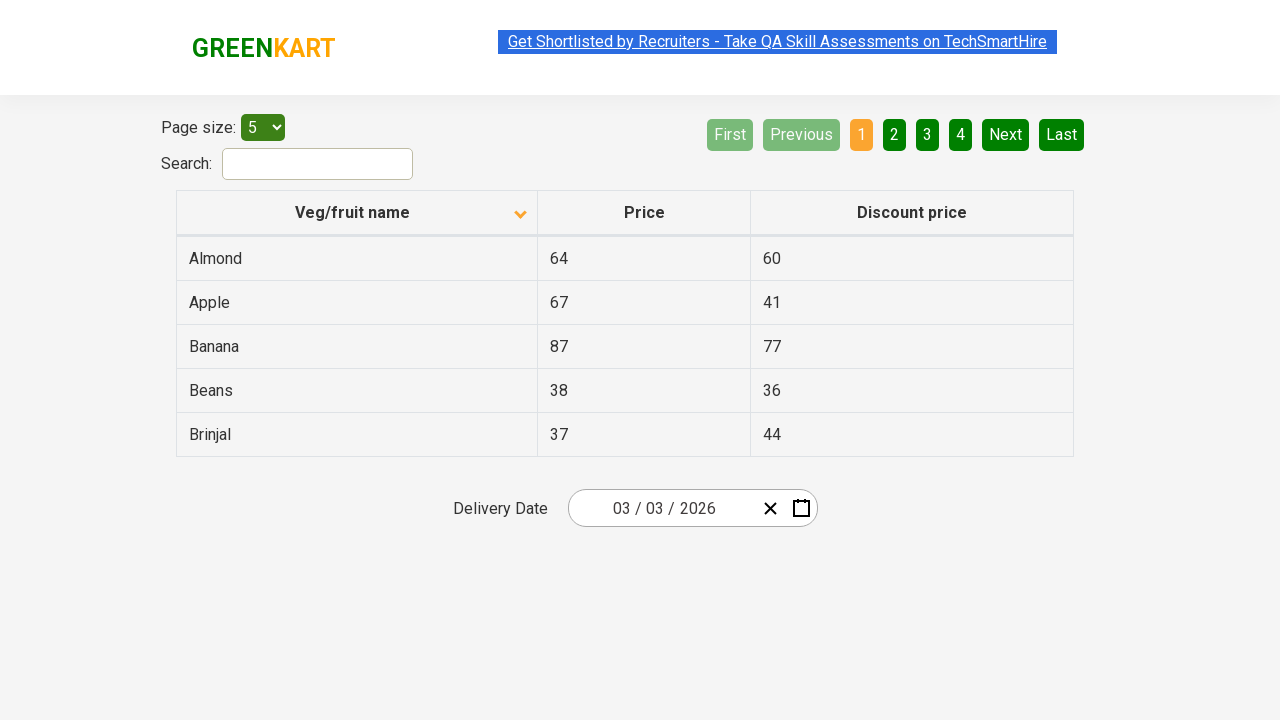

Waited for table data to load after sorting
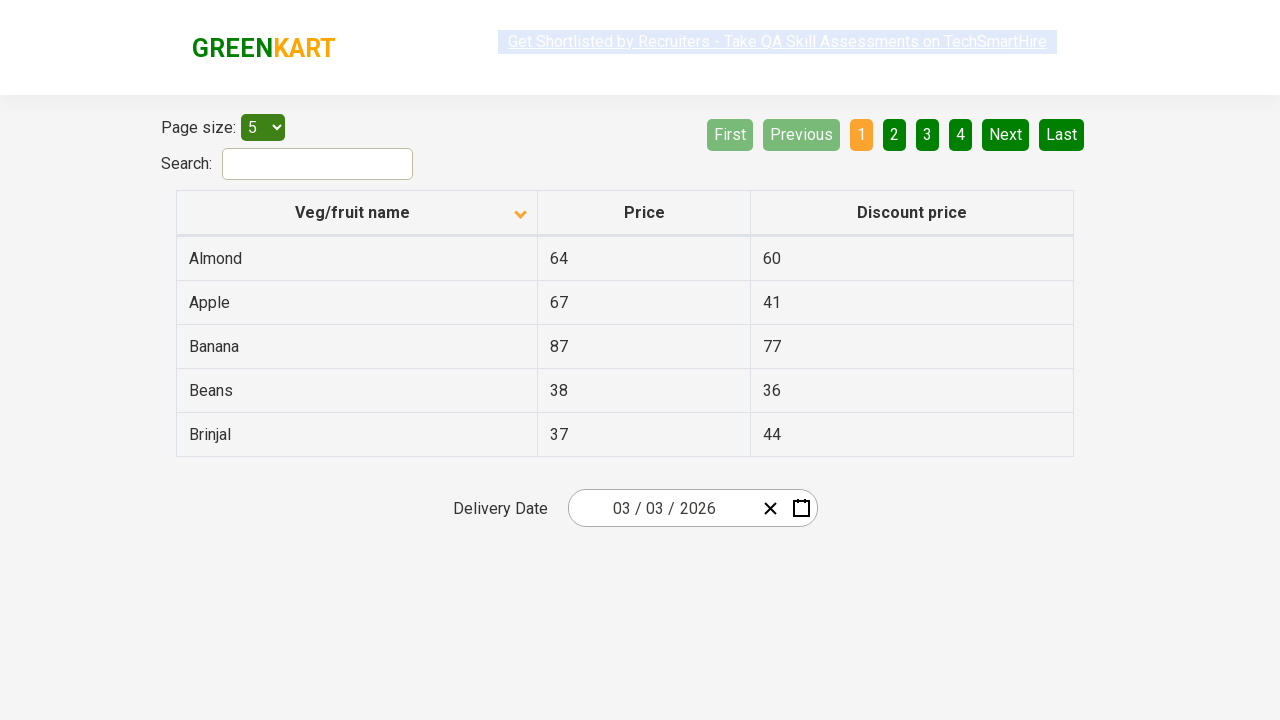

Retrieved all elements from first column - found 5 rows
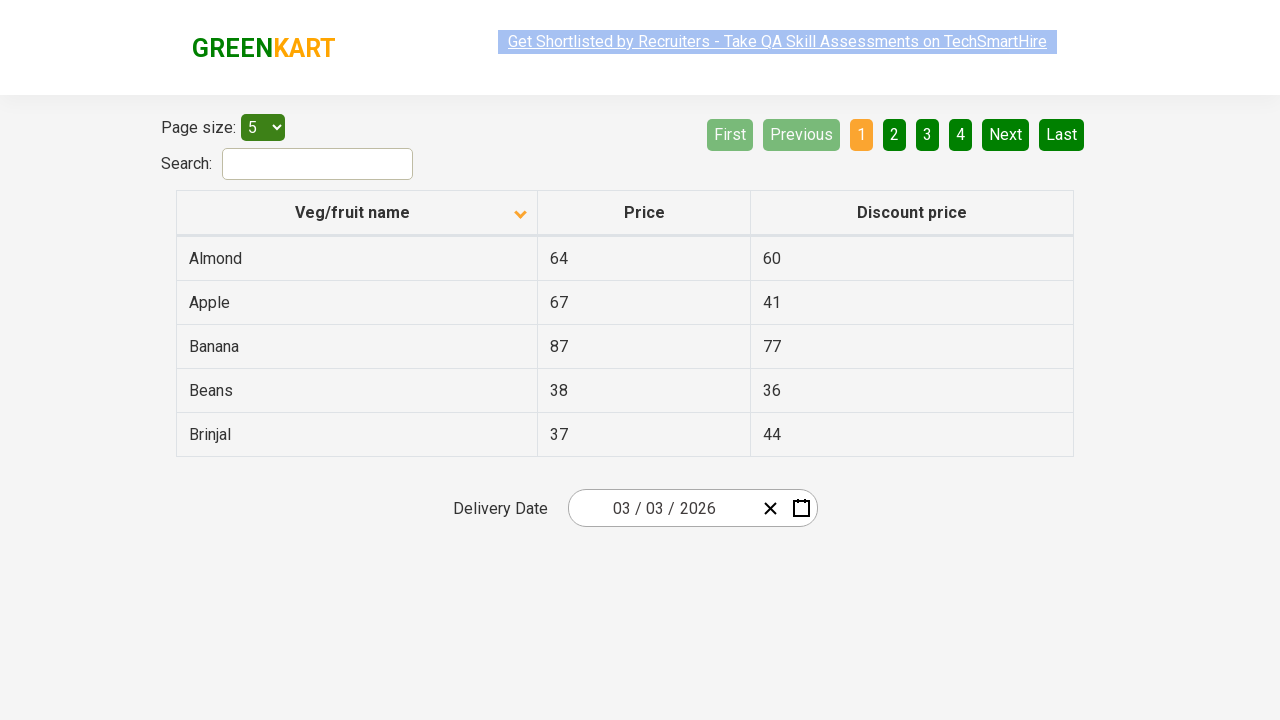

Extracted text content from 5 column cells
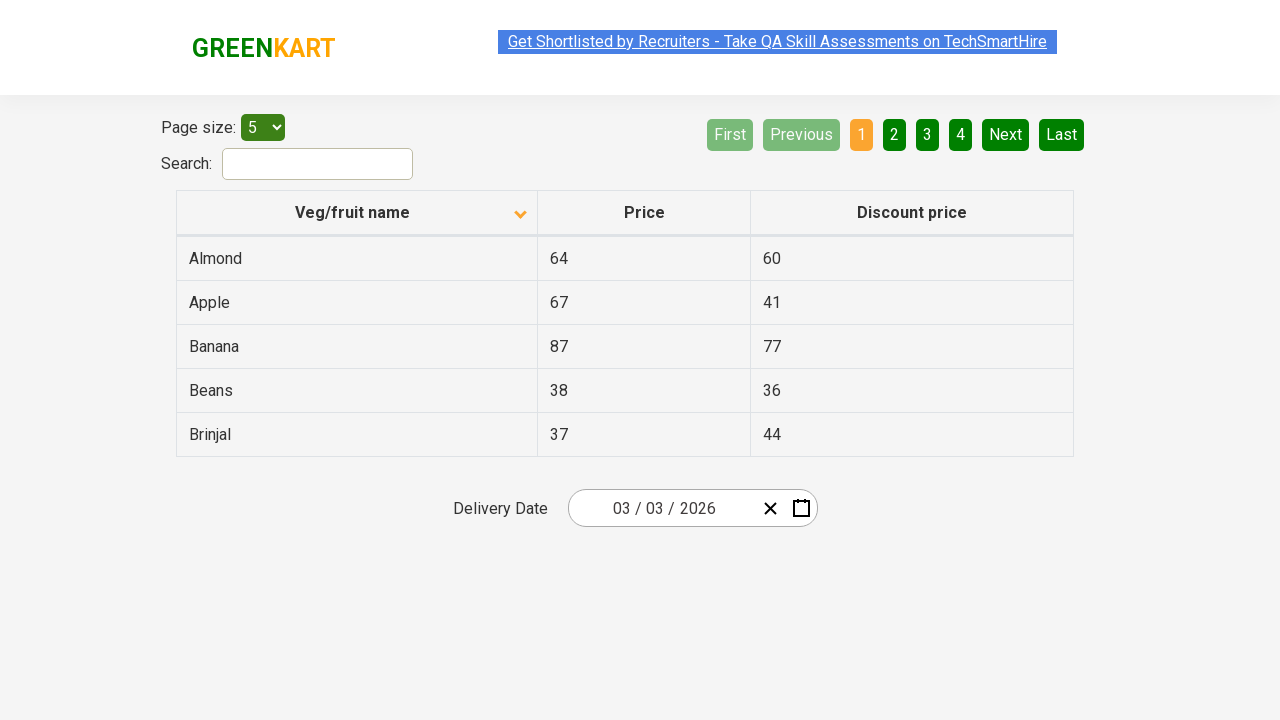

Created alphabetically sorted copy of the extracted data
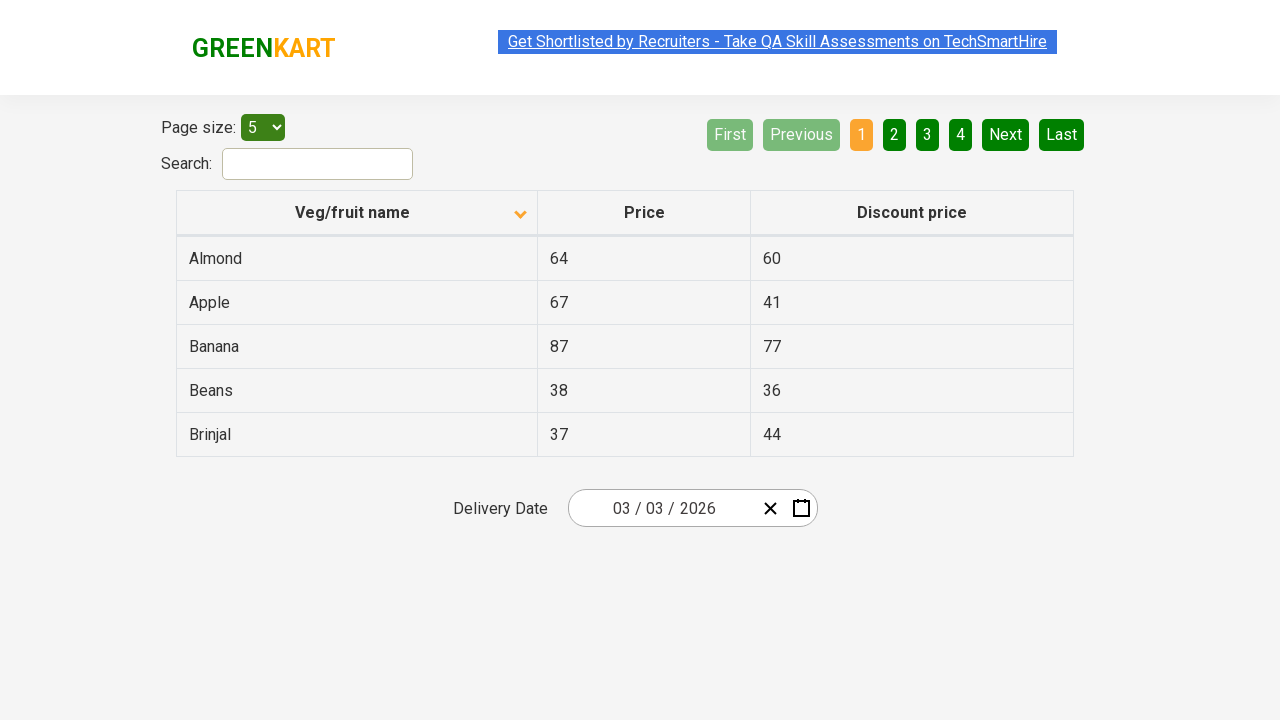

Verified that table is sorted alphabetically - assertion passed
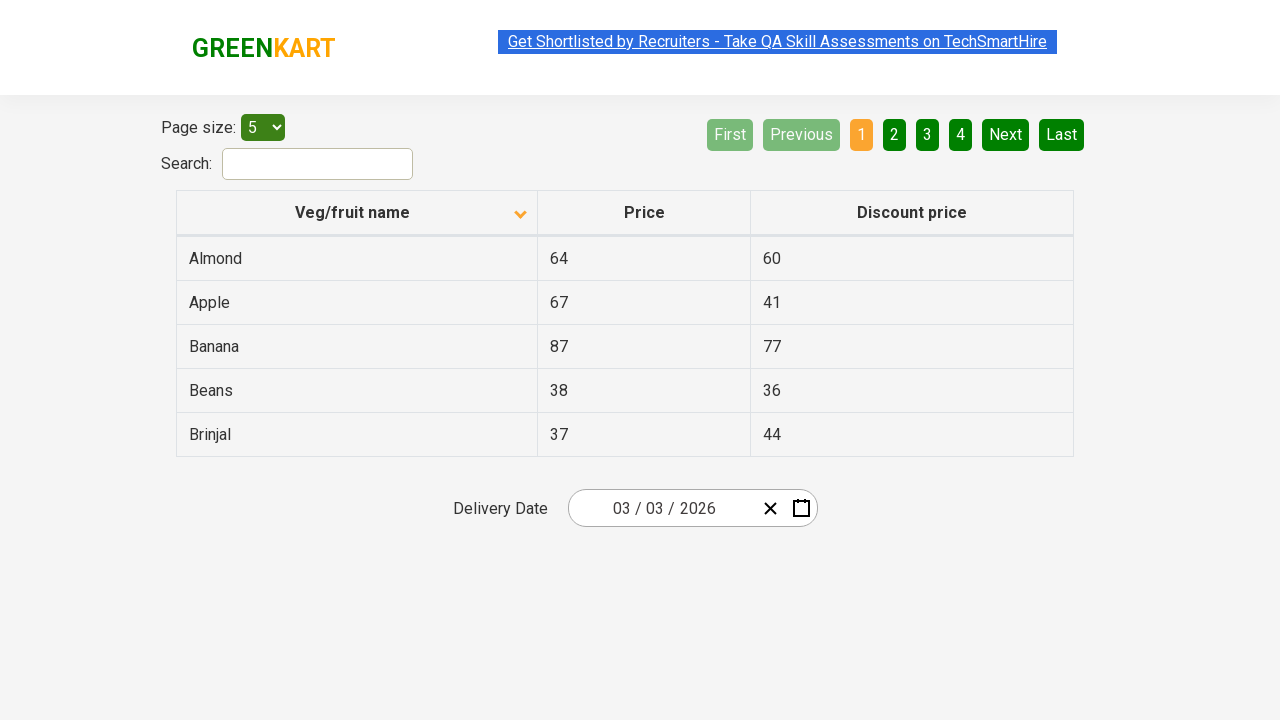

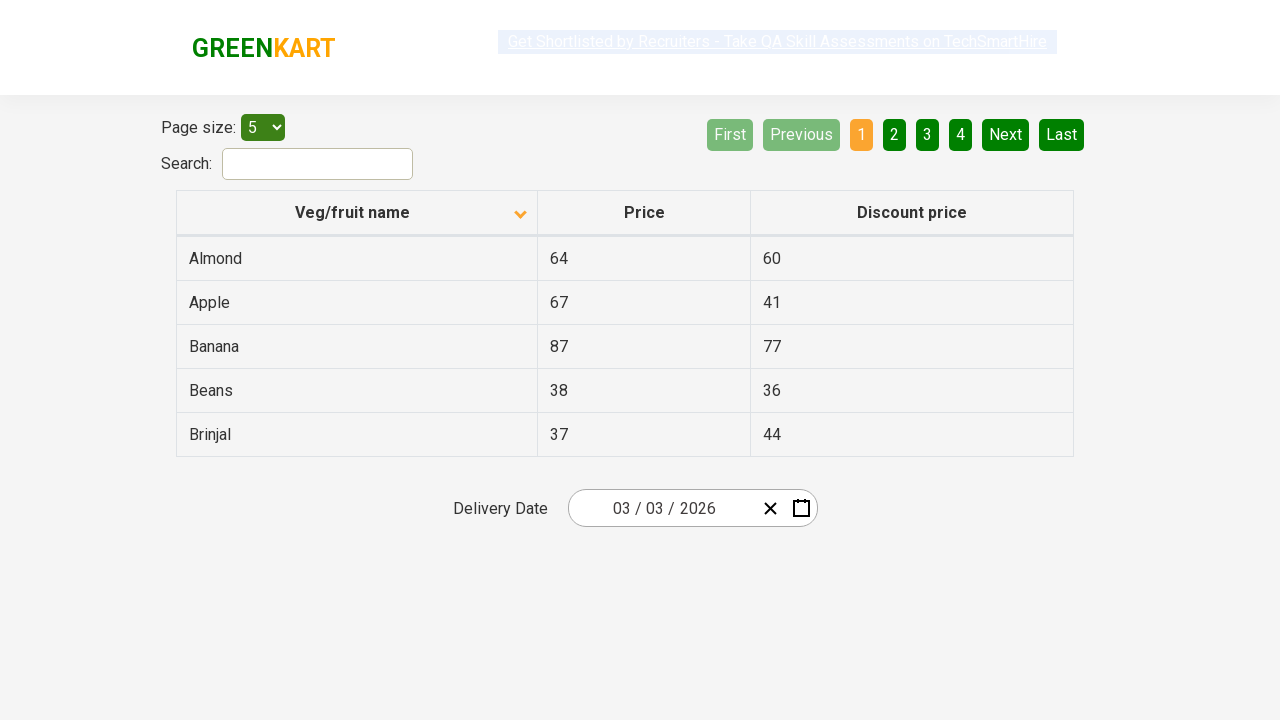